Searches for notices on the Gwanak district government website by entering a search term and clicking the search command button

Starting URL: https://www.gwanak.go.kr/site/gwanak/ex/bbs/List.do?cbIdx=289

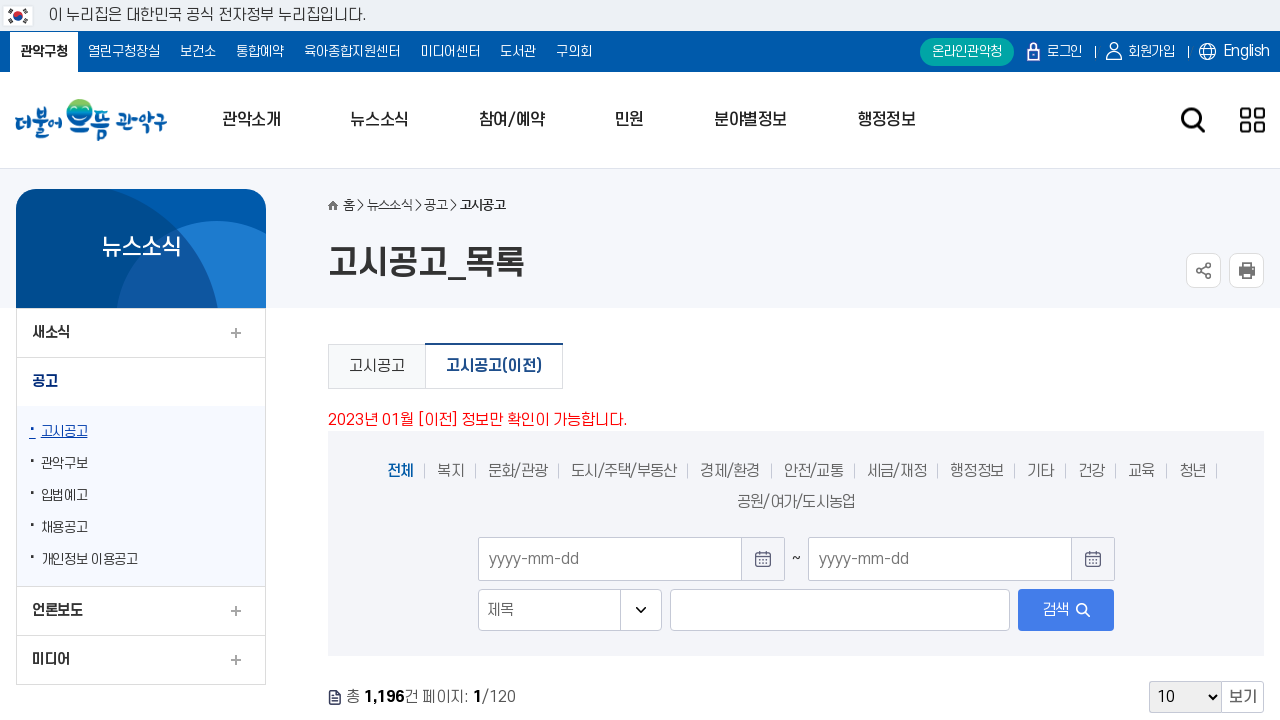

Filled search box with '교통안전' (traffic safety) on #searchKey
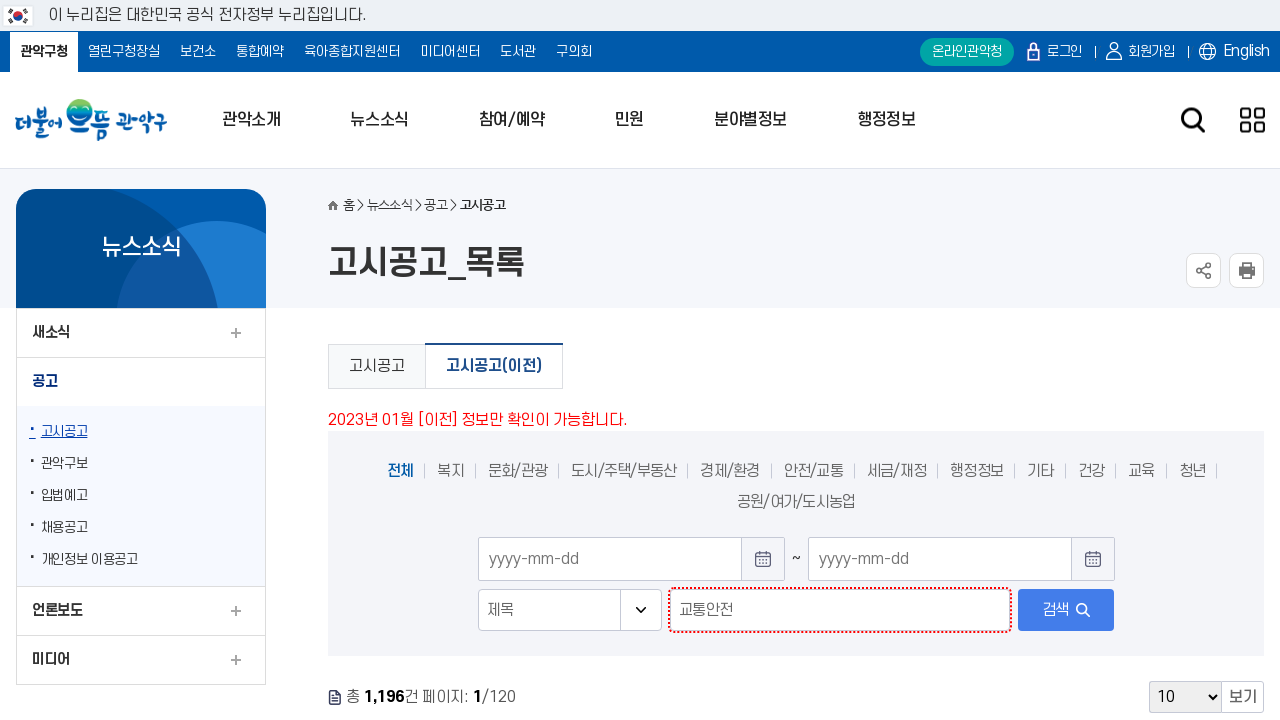

Clicked search command button at (1066, 610) on .s-command
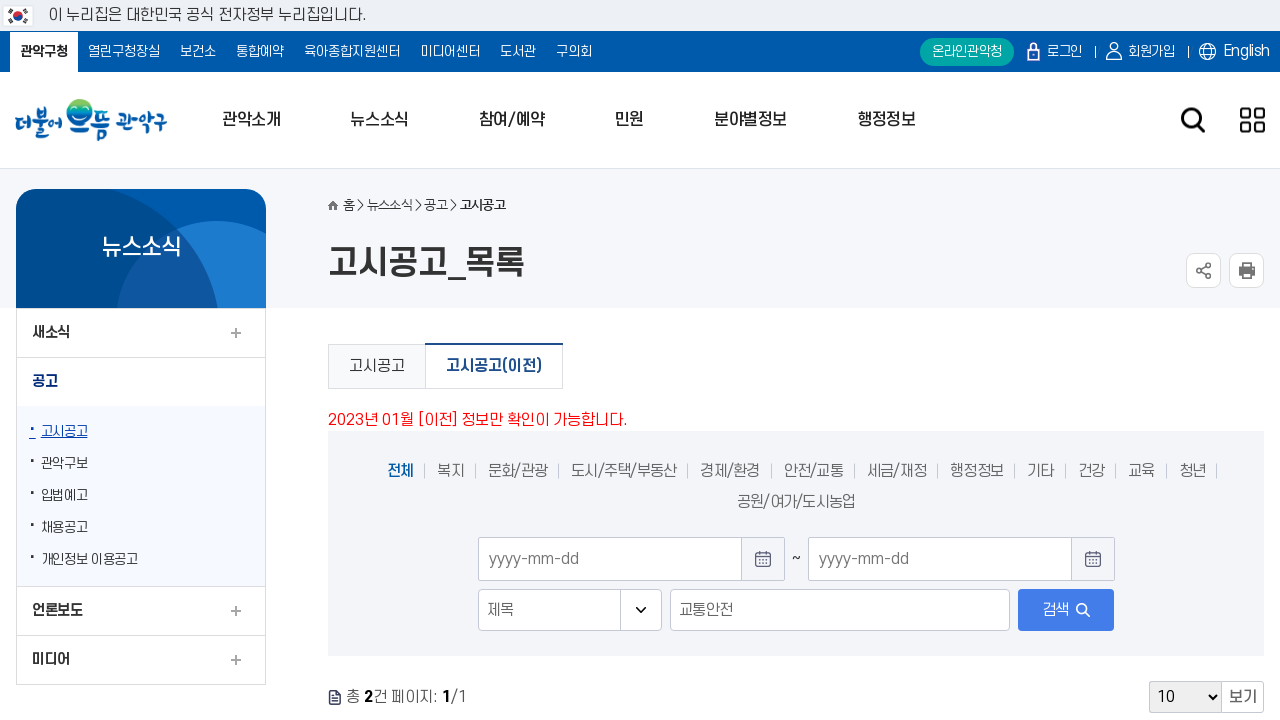

Search results loaded and displayed in table
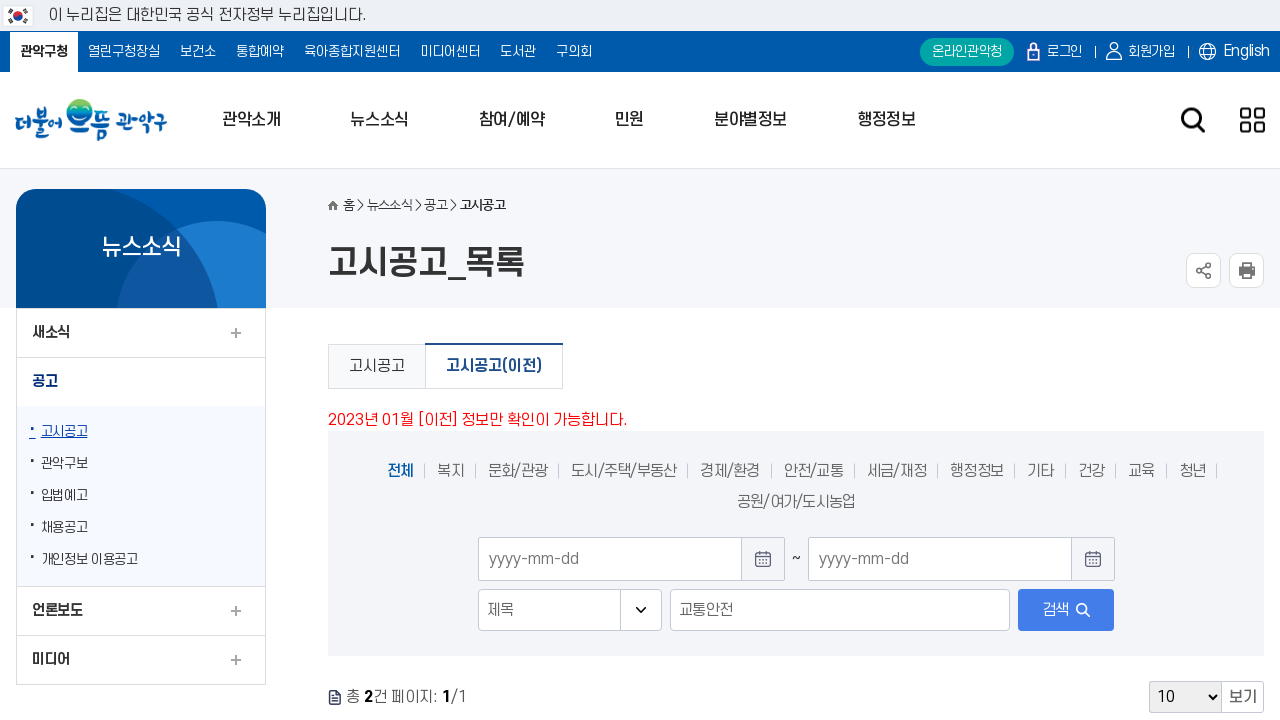

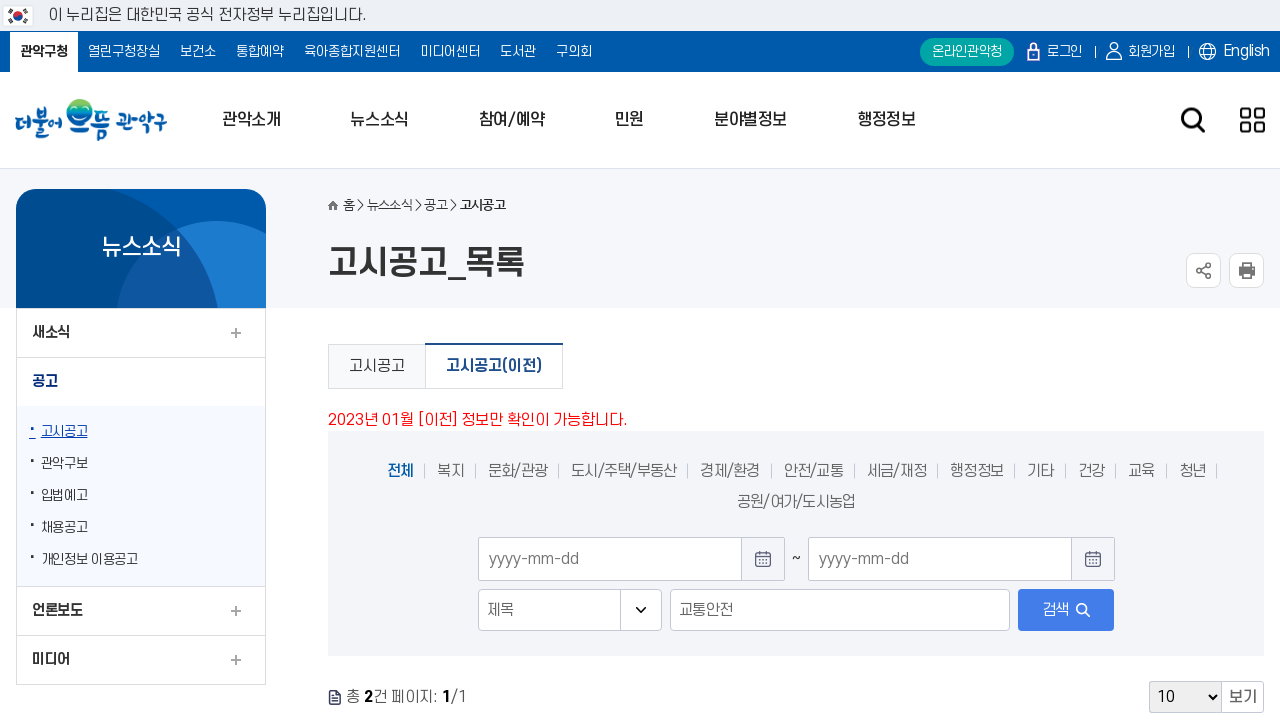